Tests that clicking the Due column header sorts the table data in ascending order by verifying the column values are properly sorted.

Starting URL: http://the-internet.herokuapp.com/tables

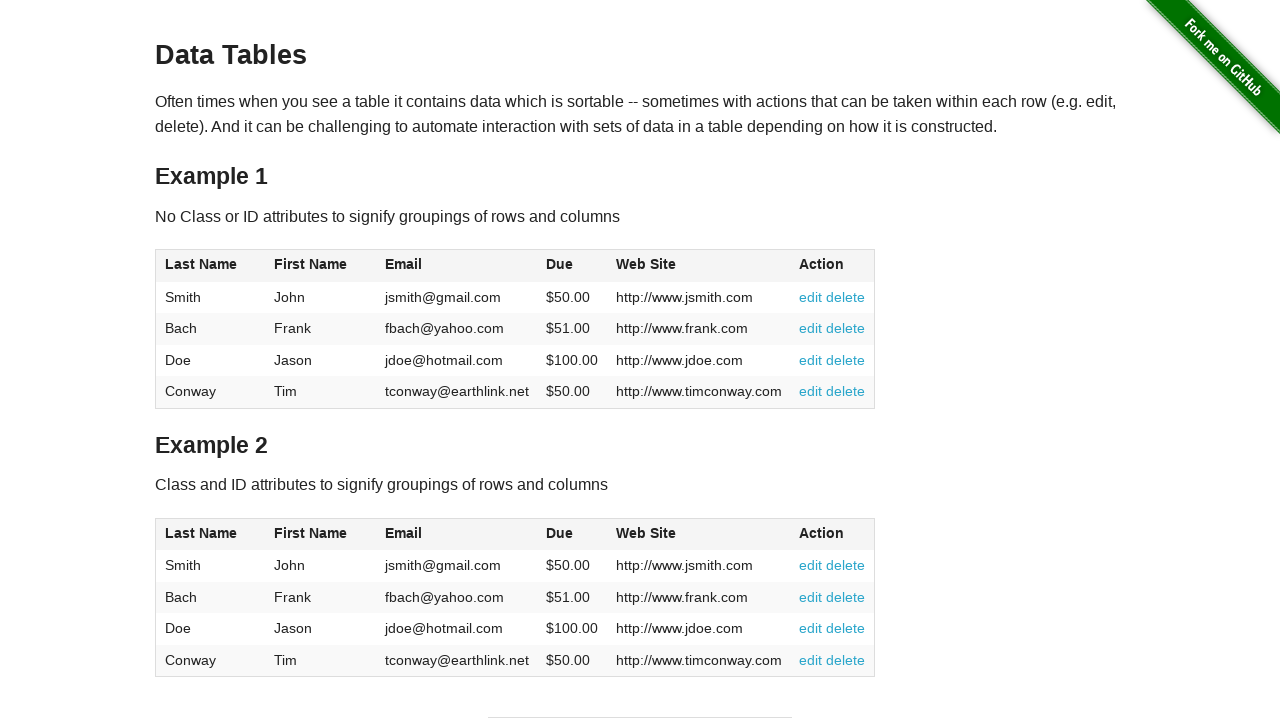

Clicked the Due column header (4th column) to sort in ascending order at (572, 266) on #table1 thead tr th:nth-of-type(4)
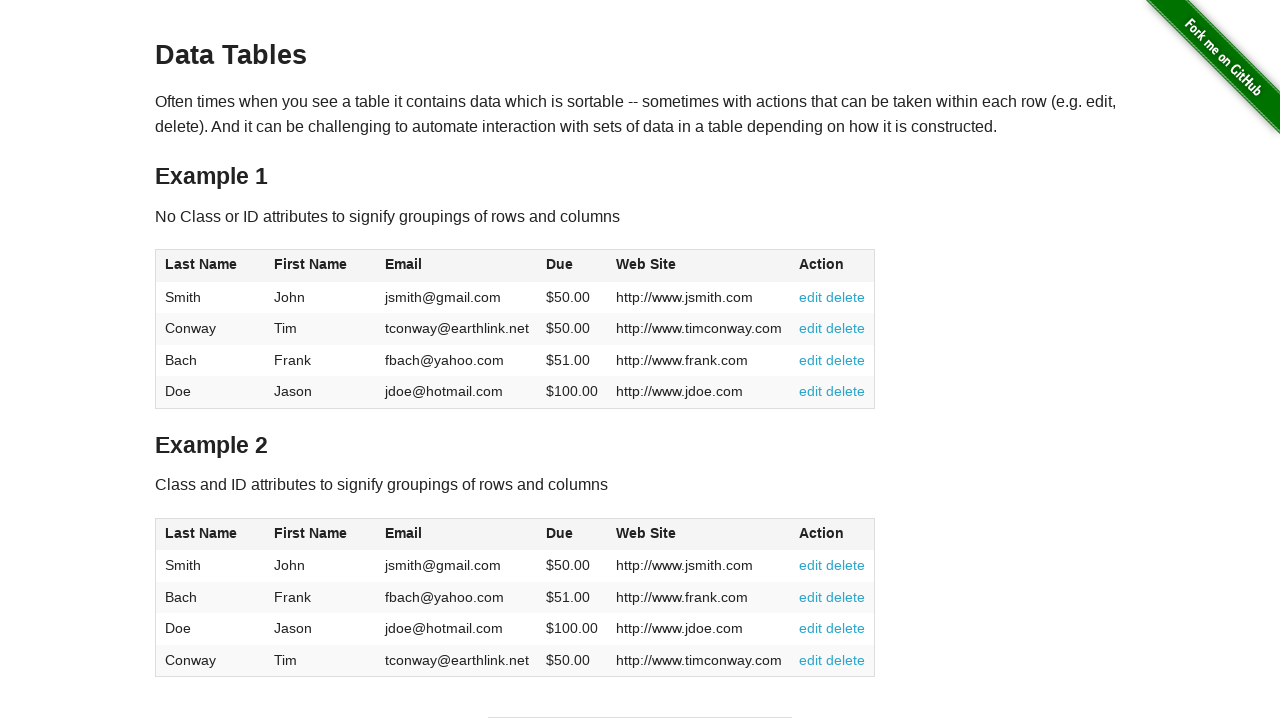

Verified table body loaded with sorted data in Due column
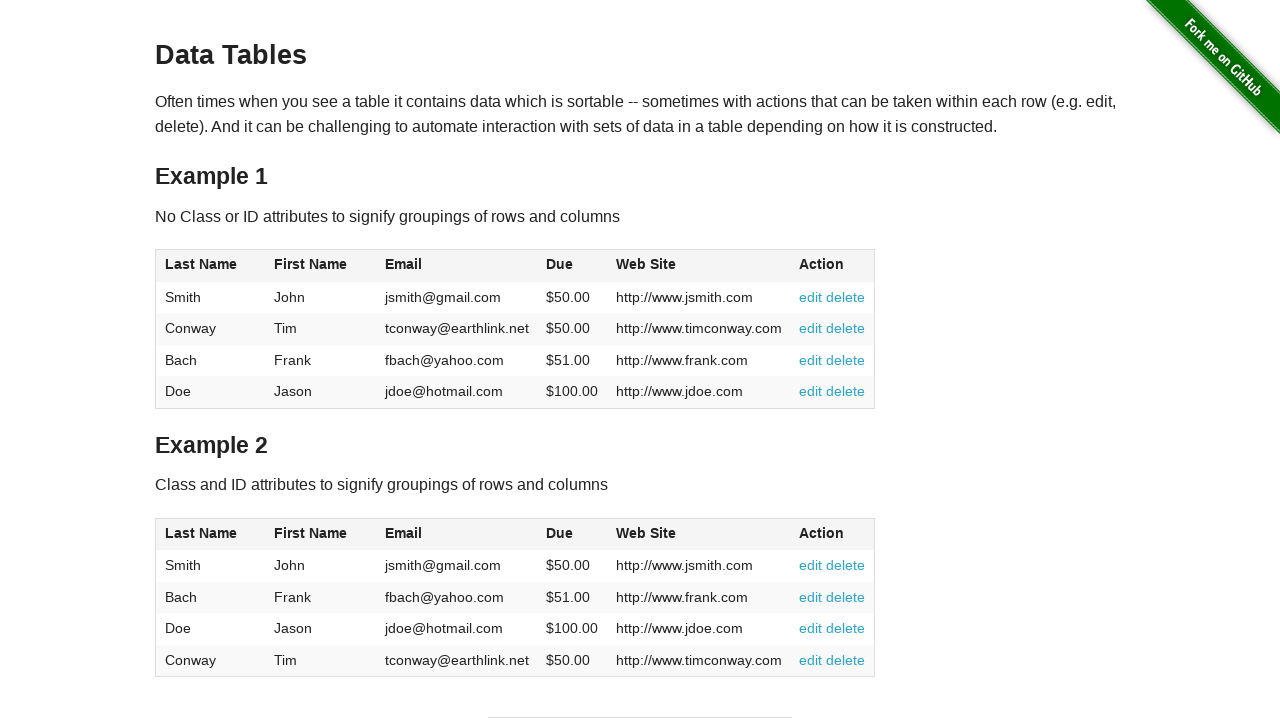

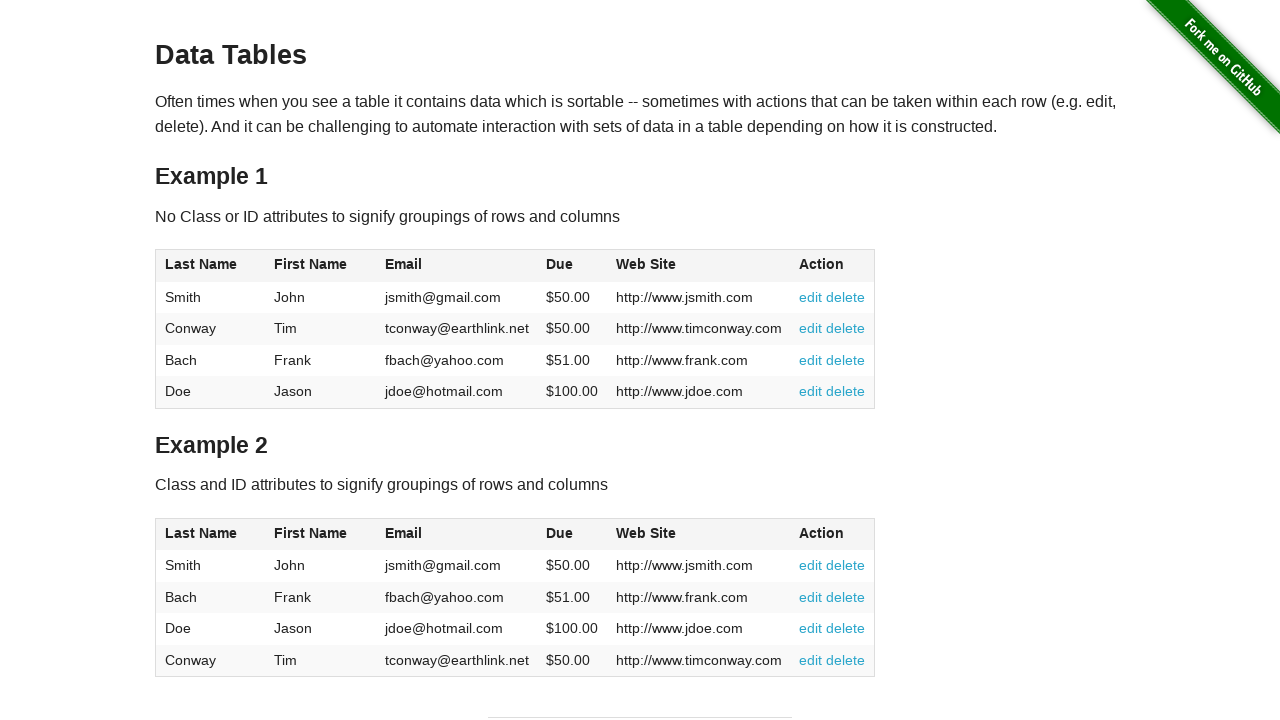